Tests iframe interaction by switching to an iframe containing a JavaScript demo, clicking a button inside it, and switching back to the main content.

Starting URL: https://www.w3schools.com/js/tryit.asp?filename=tryjs_myfirst

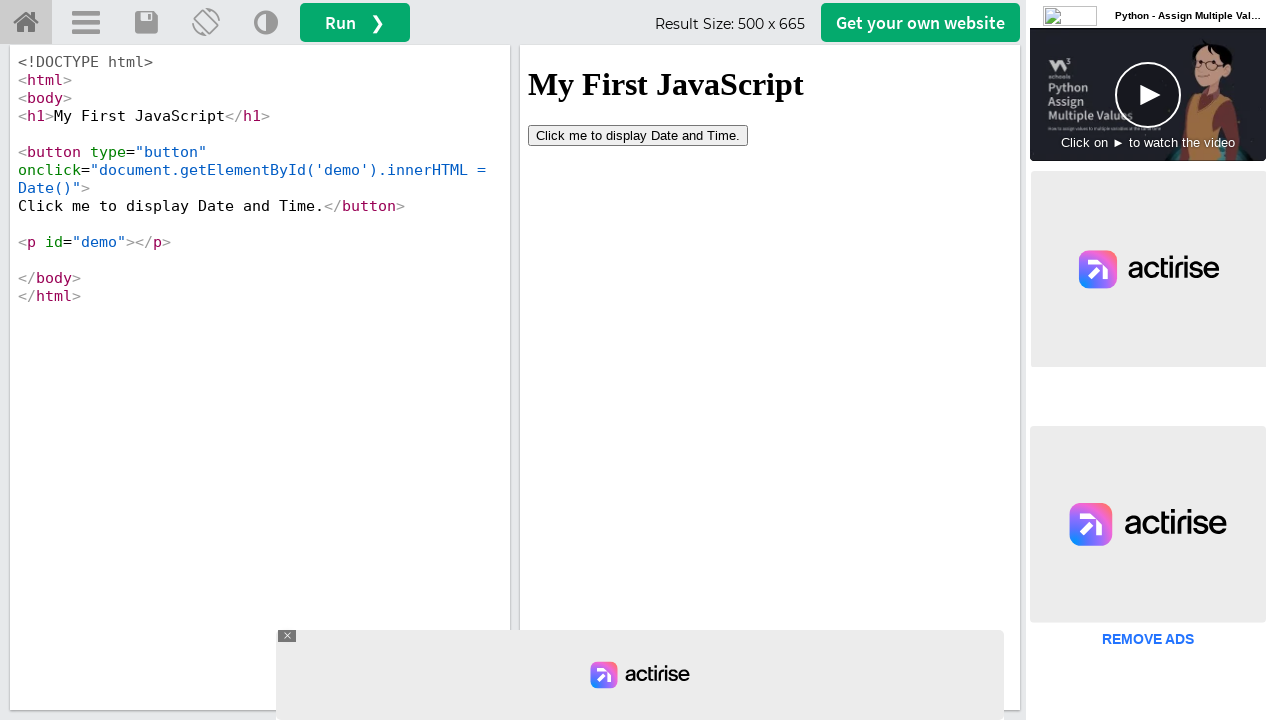

Located iframe with ID 'iframeResult' containing JavaScript demo
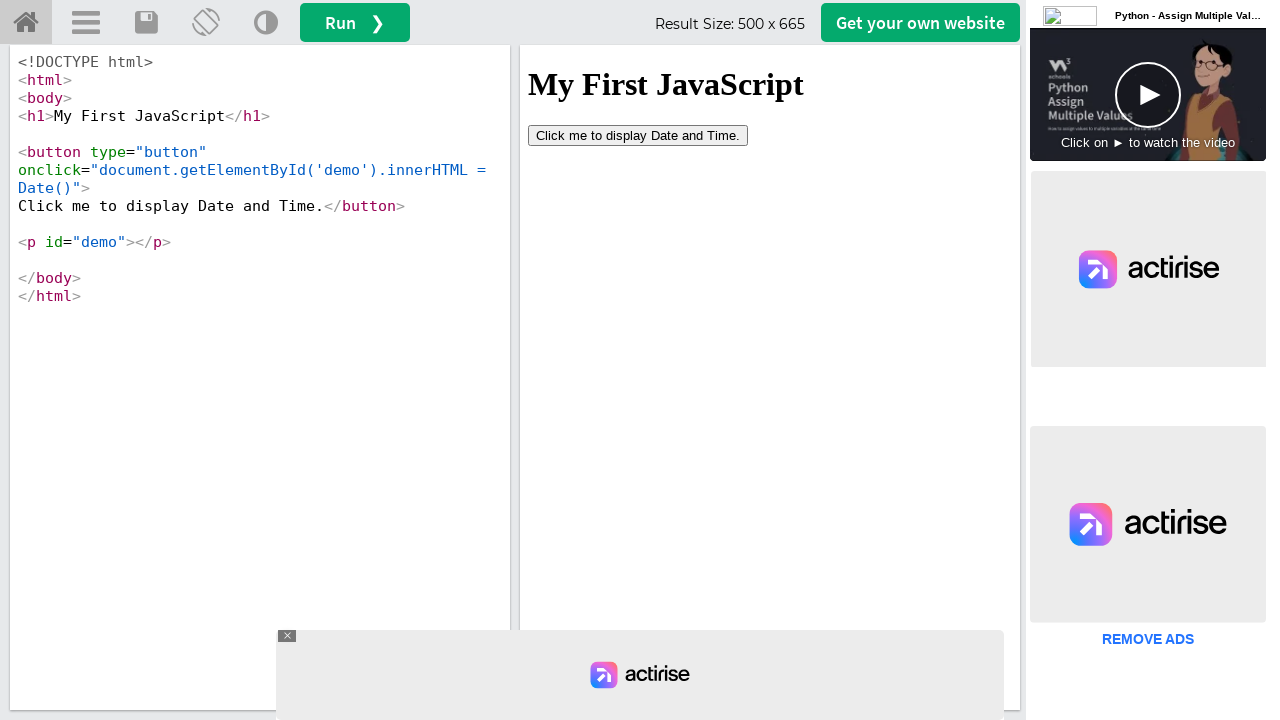

Clicked 'Click' button inside the iframe at (638, 135) on #iframeResult >> internal:control=enter-frame >> xpath=//button[contains(text(),
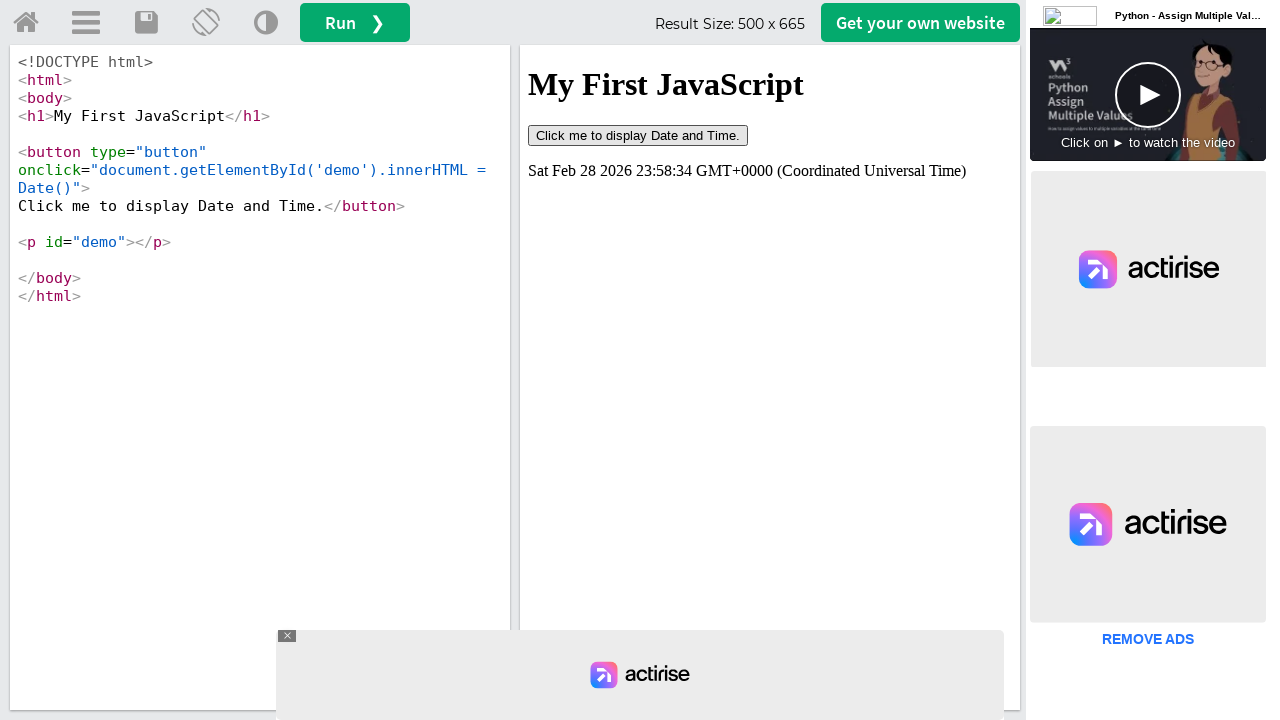

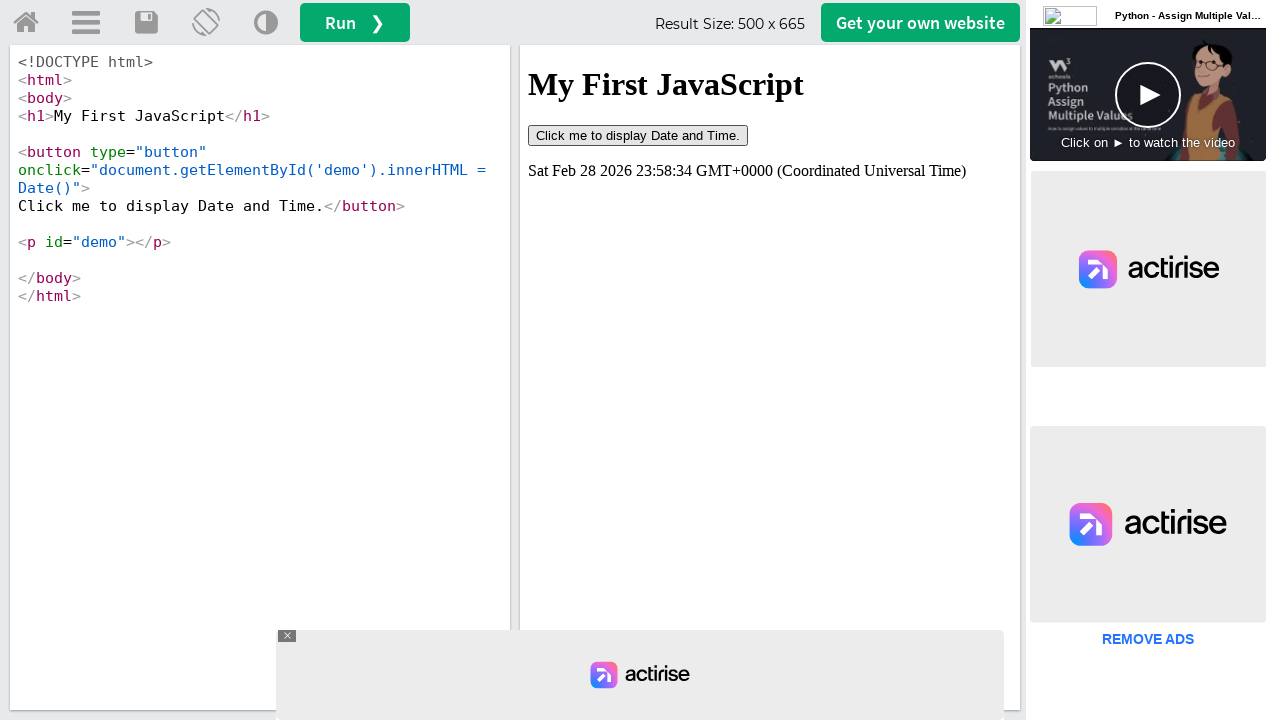